Tests double-click functionality on a button element and verifies the success message appears

Starting URL: https://demoqa.com/buttons

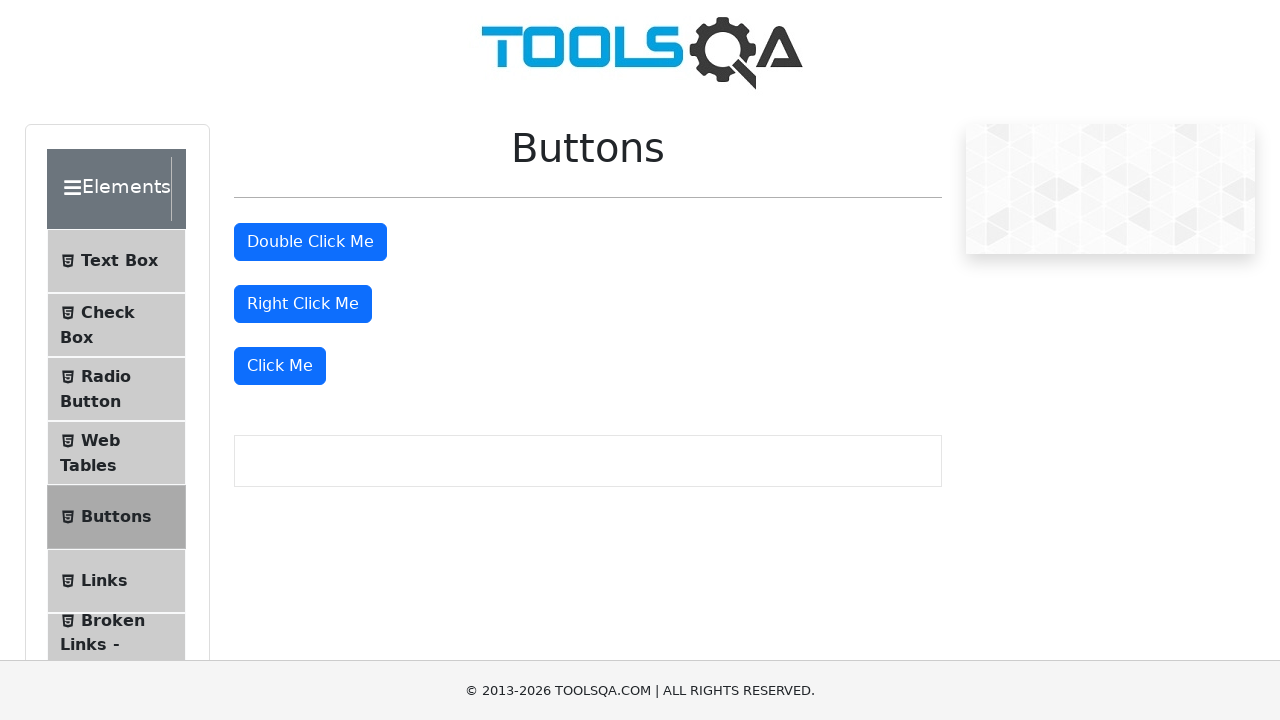

Located the double-click button element
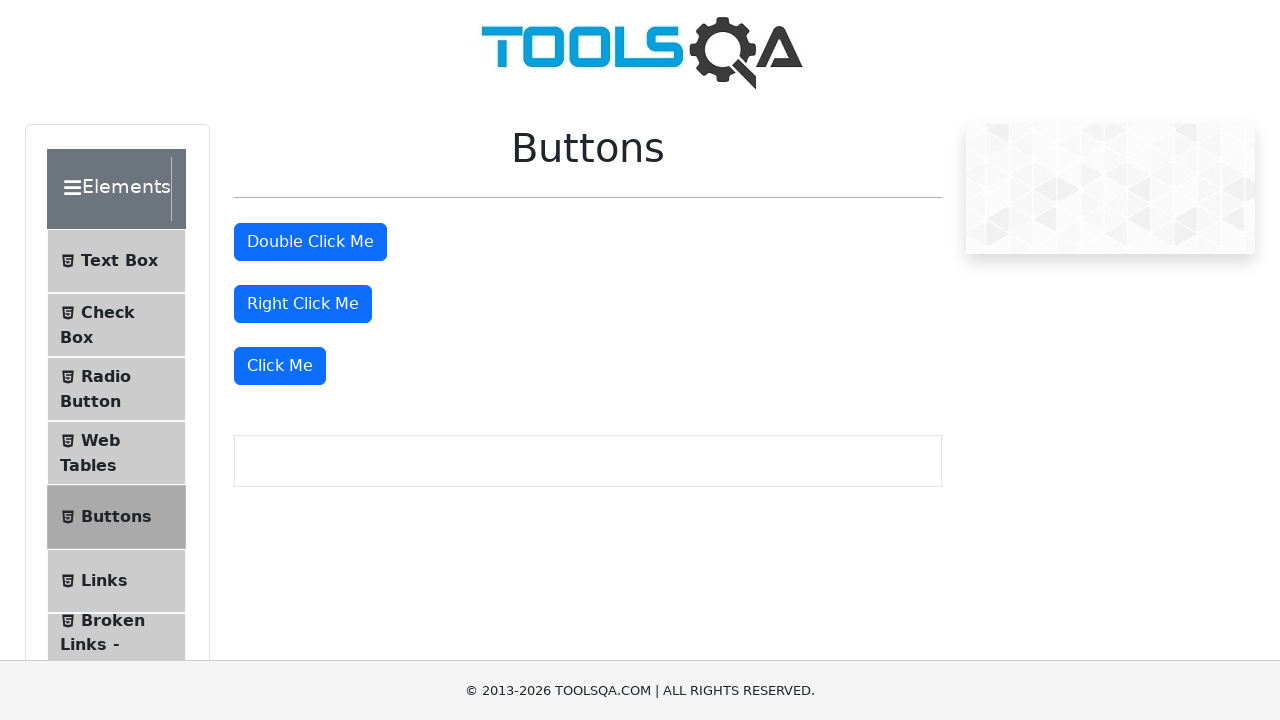

Performed double-click action on the button at (310, 242) on #doubleClickBtn
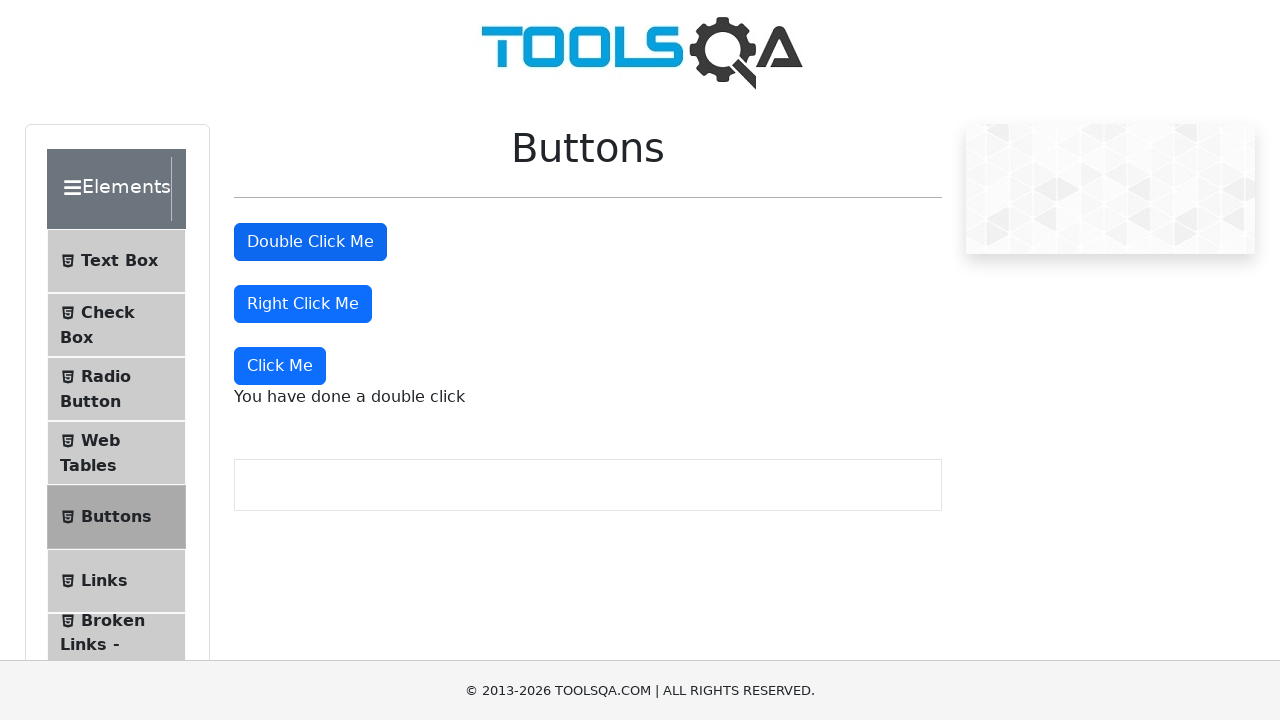

Double-click success message appeared
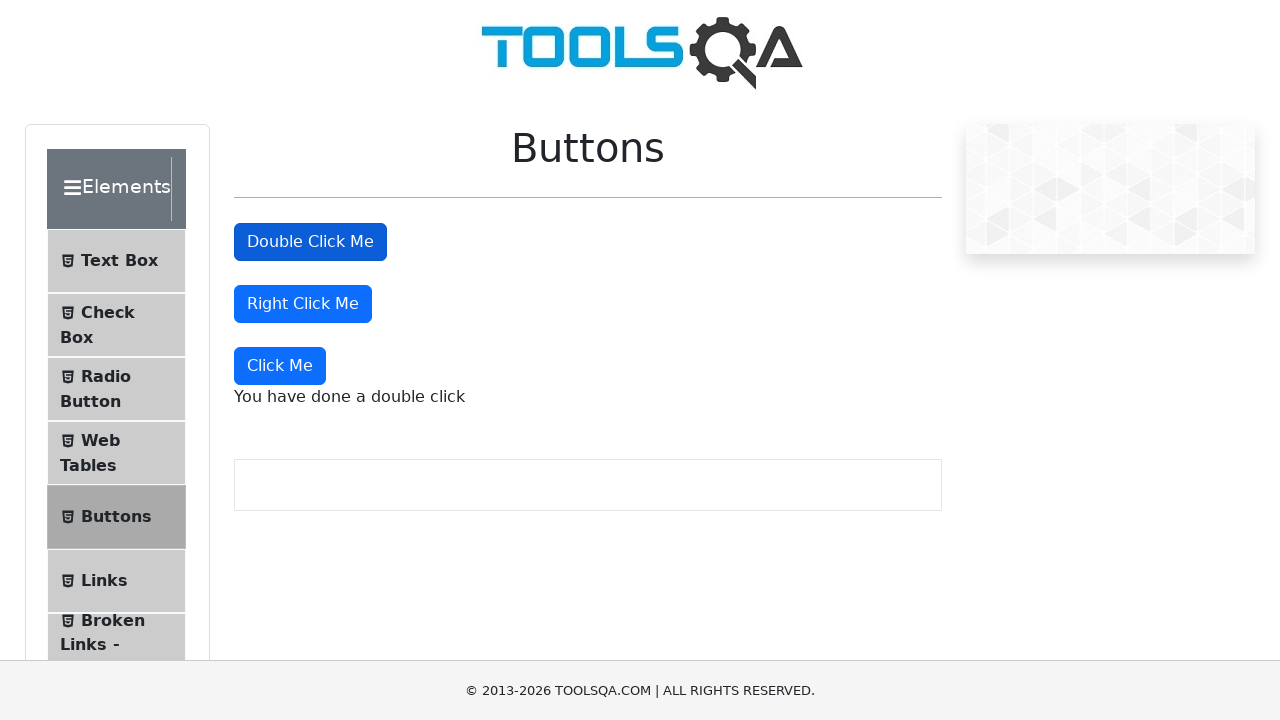

Retrieved text content from success message
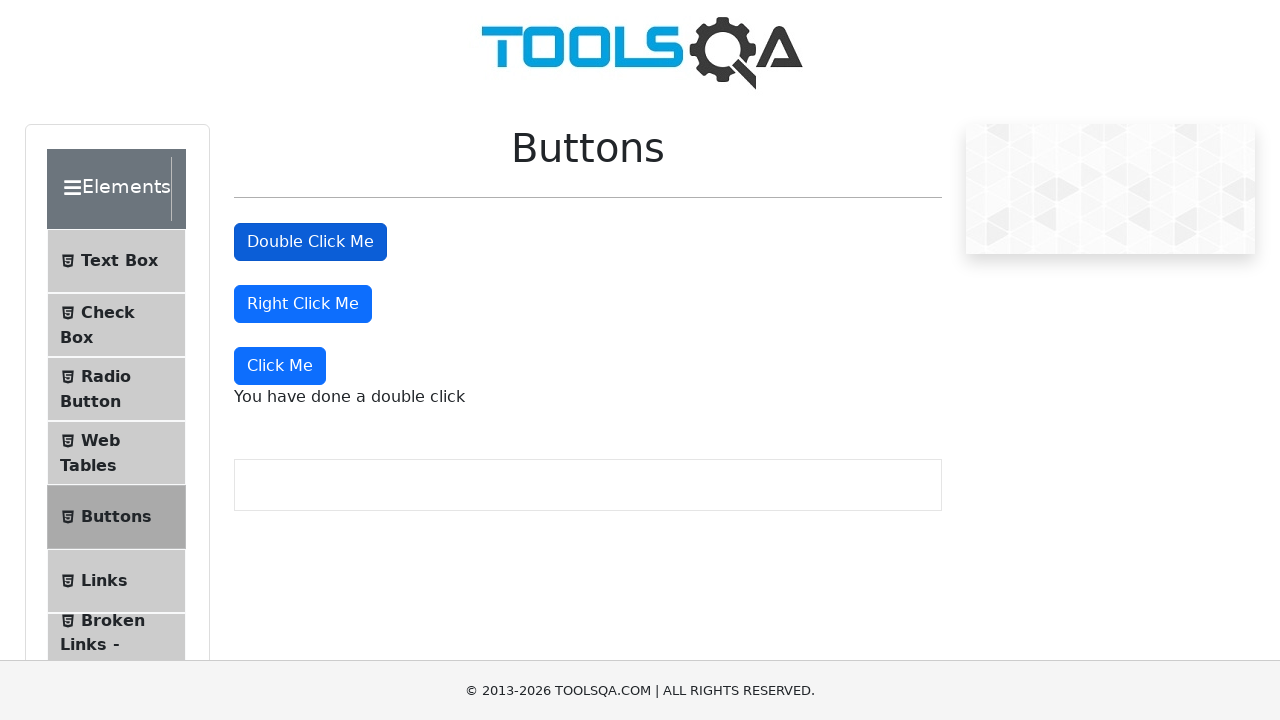

Verified success message contains 'double click' text
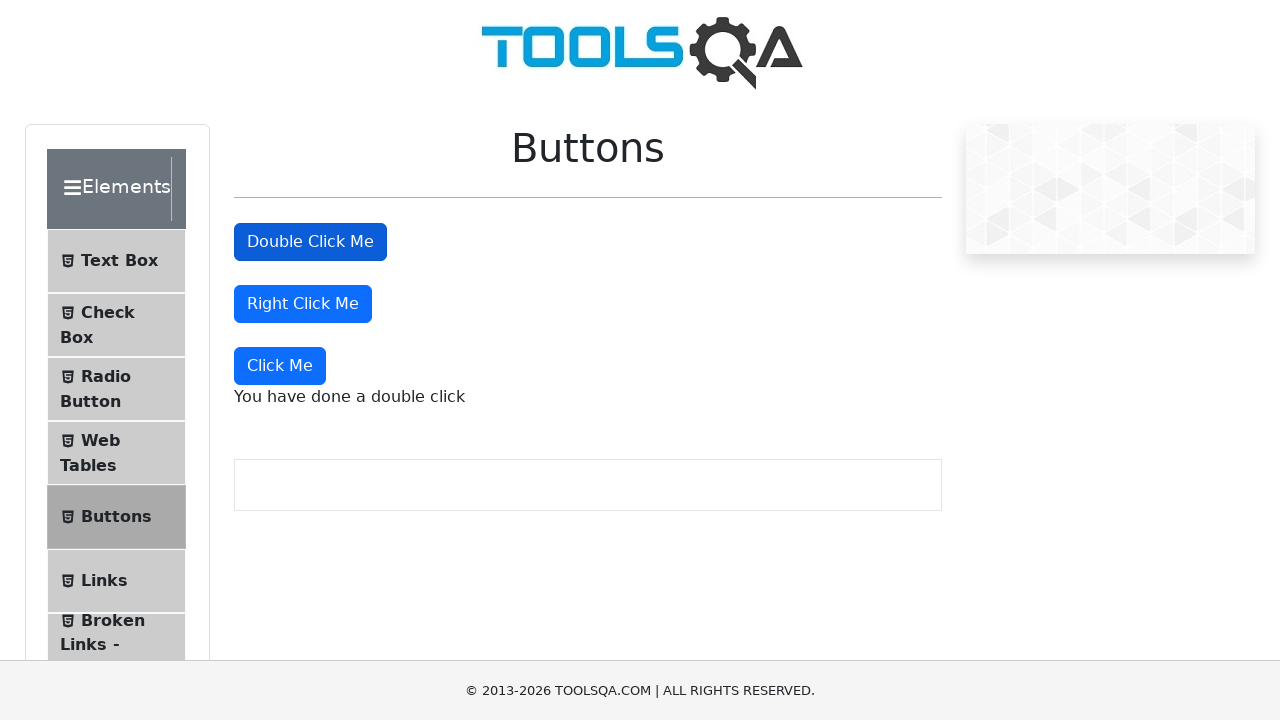

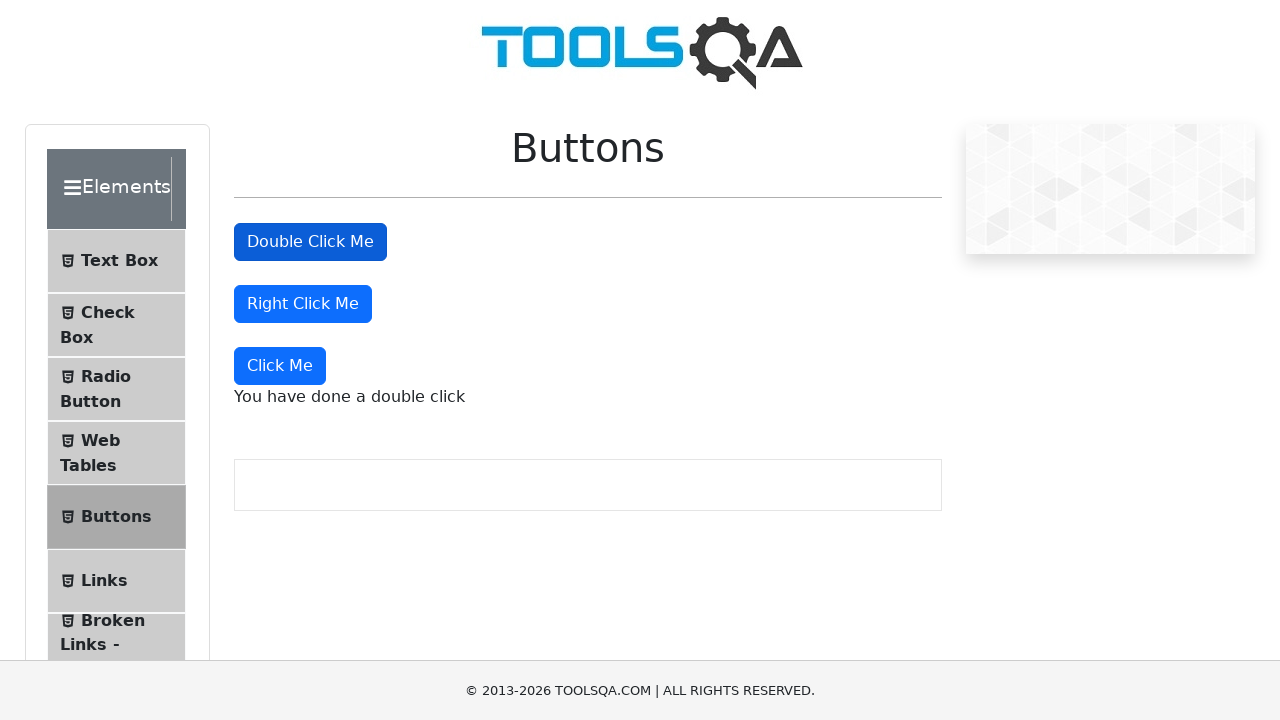